Tests opening a new tab by clicking a link and verifying content in the new page

Starting URL: https://demoqa.com/links

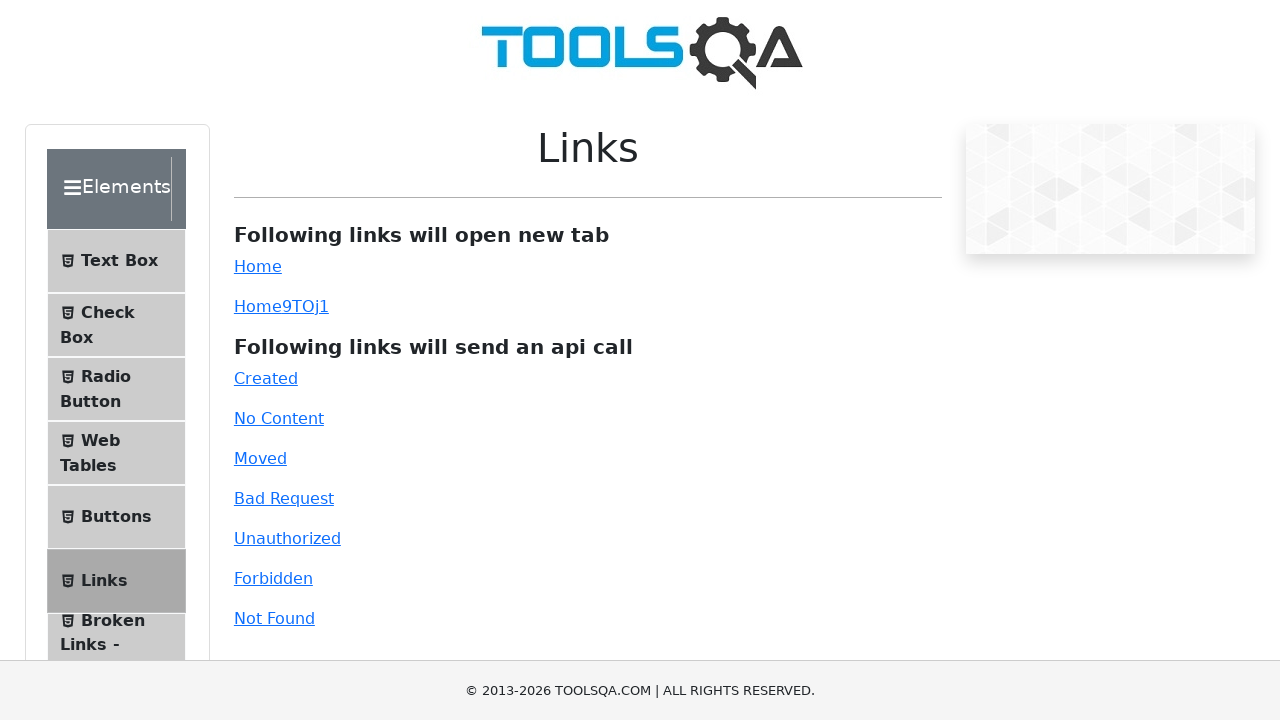

Clicked Home link and new tab opened at (258, 266) on internal:role=link[name="Home"s]
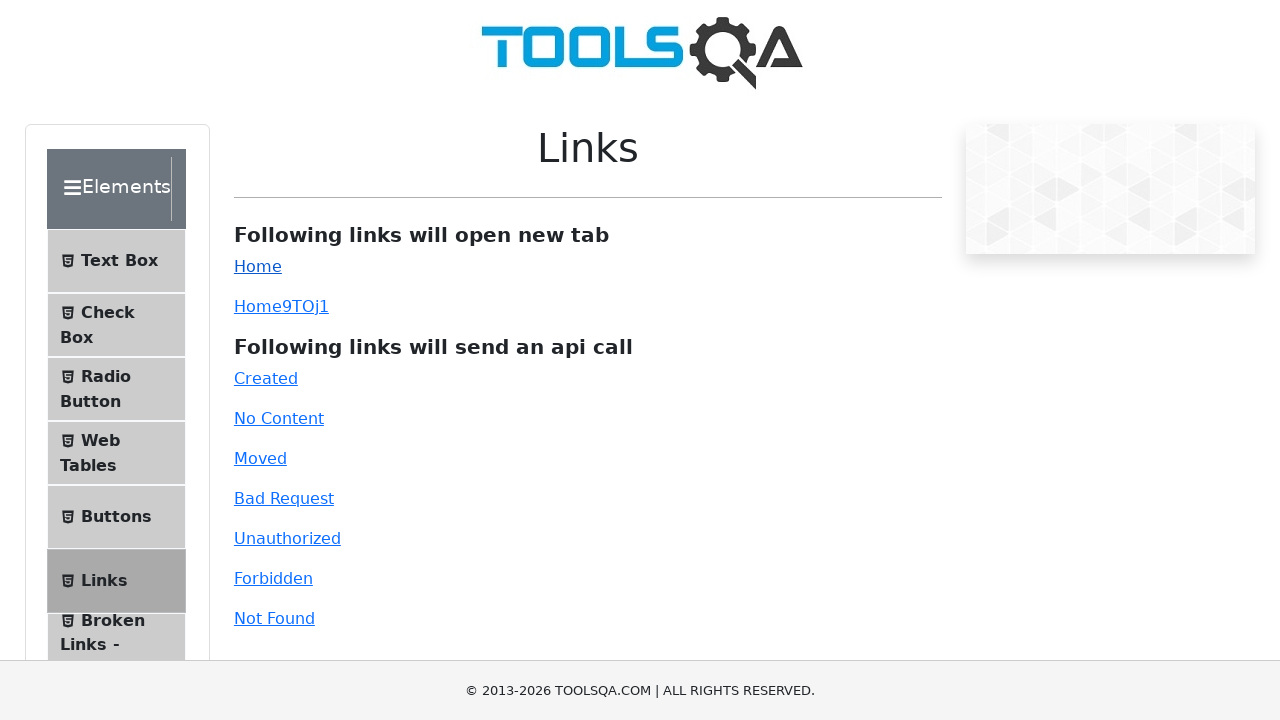

Retrieved new page object from popup
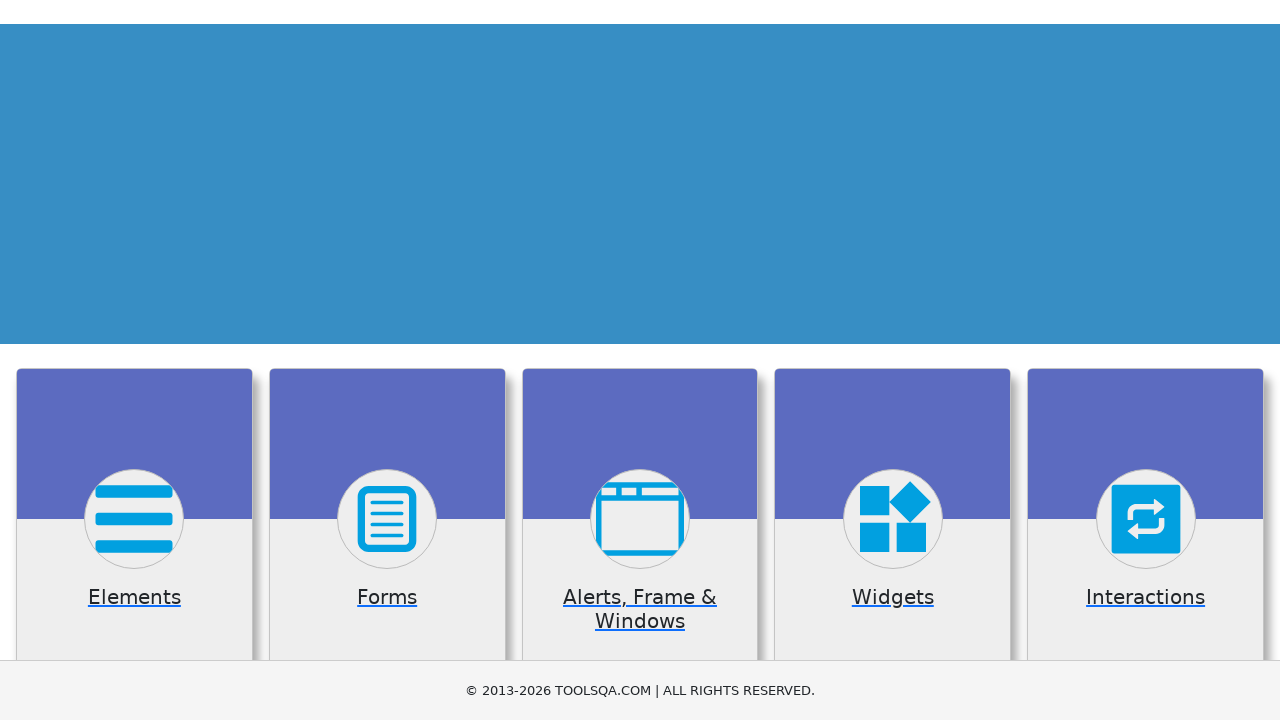

Verified Elements header loaded in new page
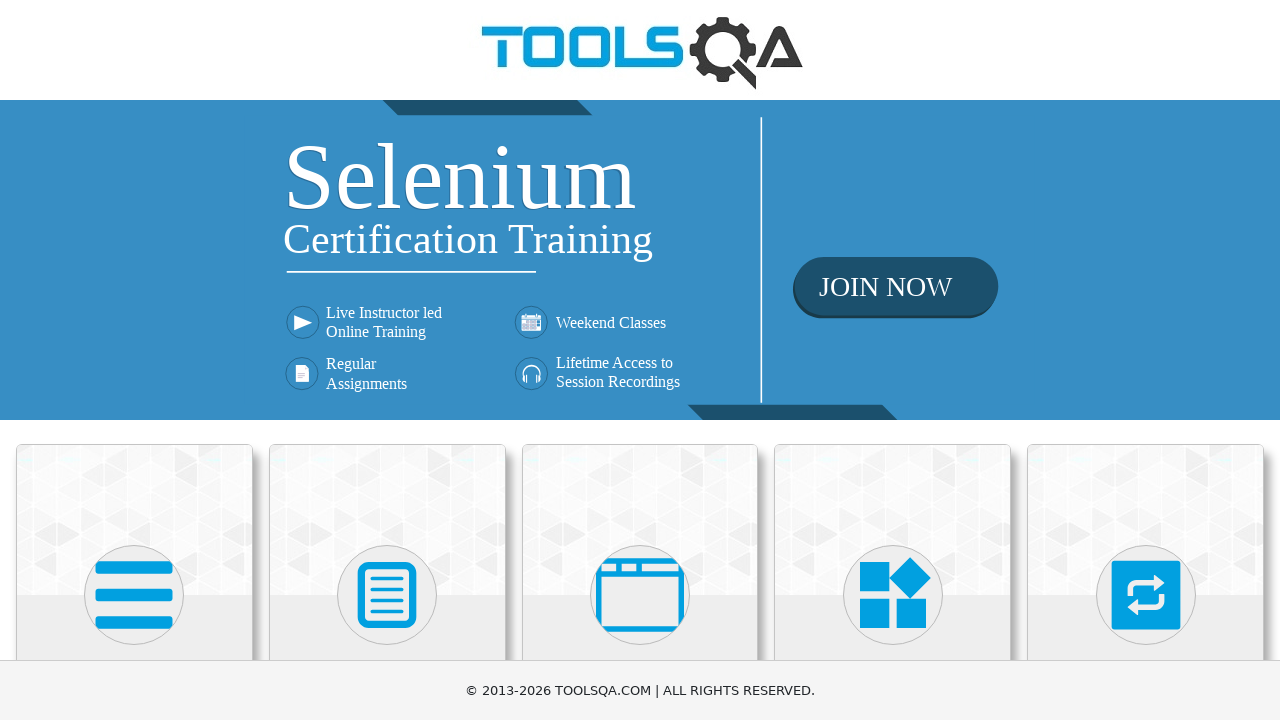

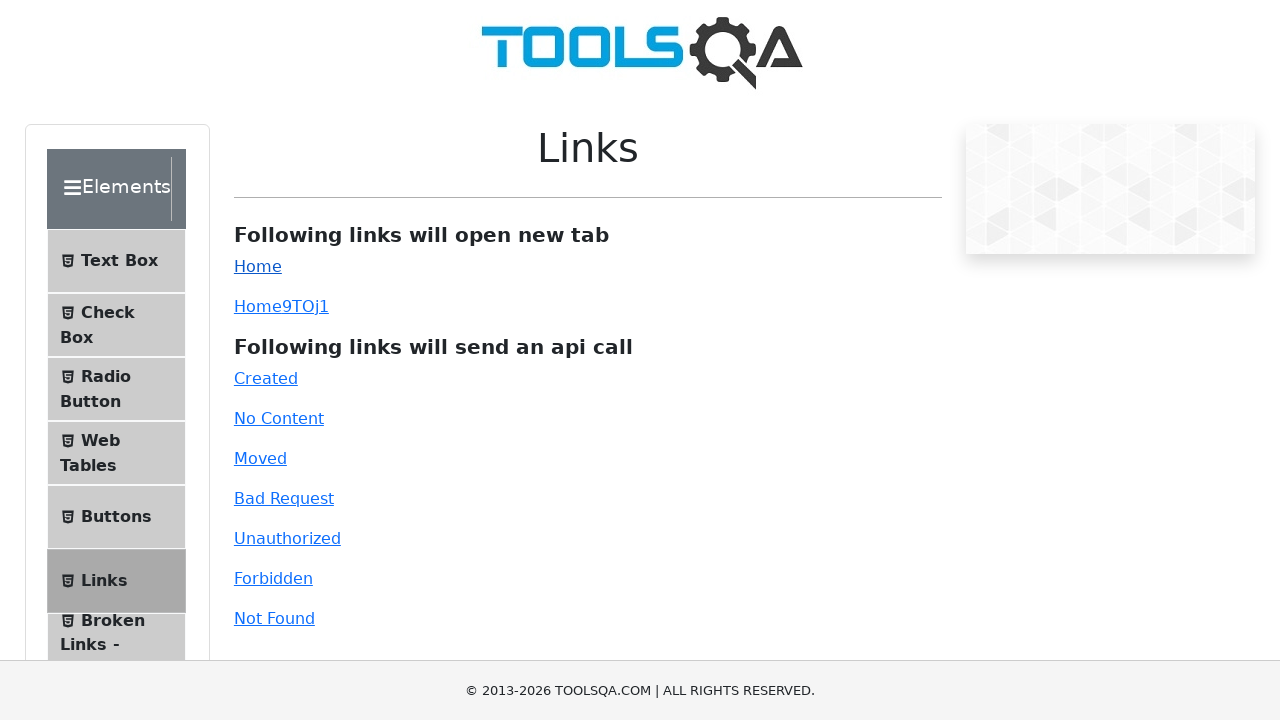